Tests handling of JavaScript prompt dialogs by clicking a button that triggers a prompt, entering text, and accepting it

Starting URL: http://omayo.blogspot.com/

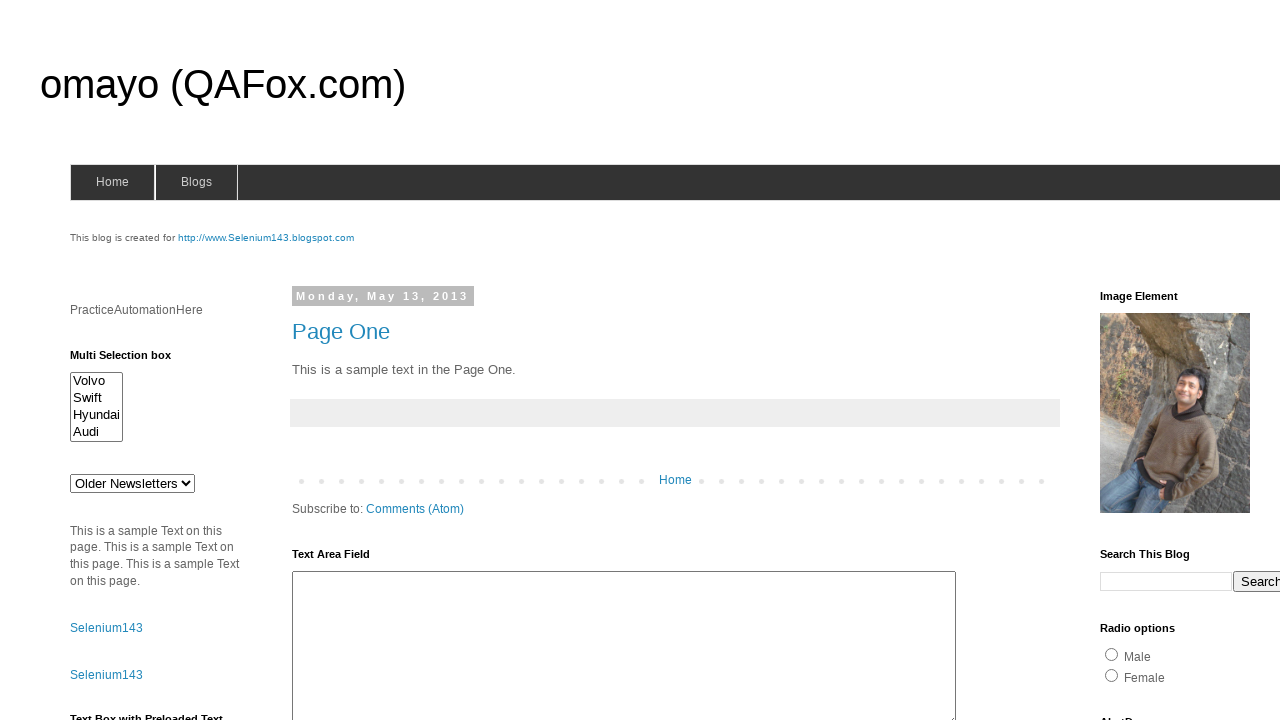

Set up dialog handler to accept prompts with 'Rajesh Kumar'
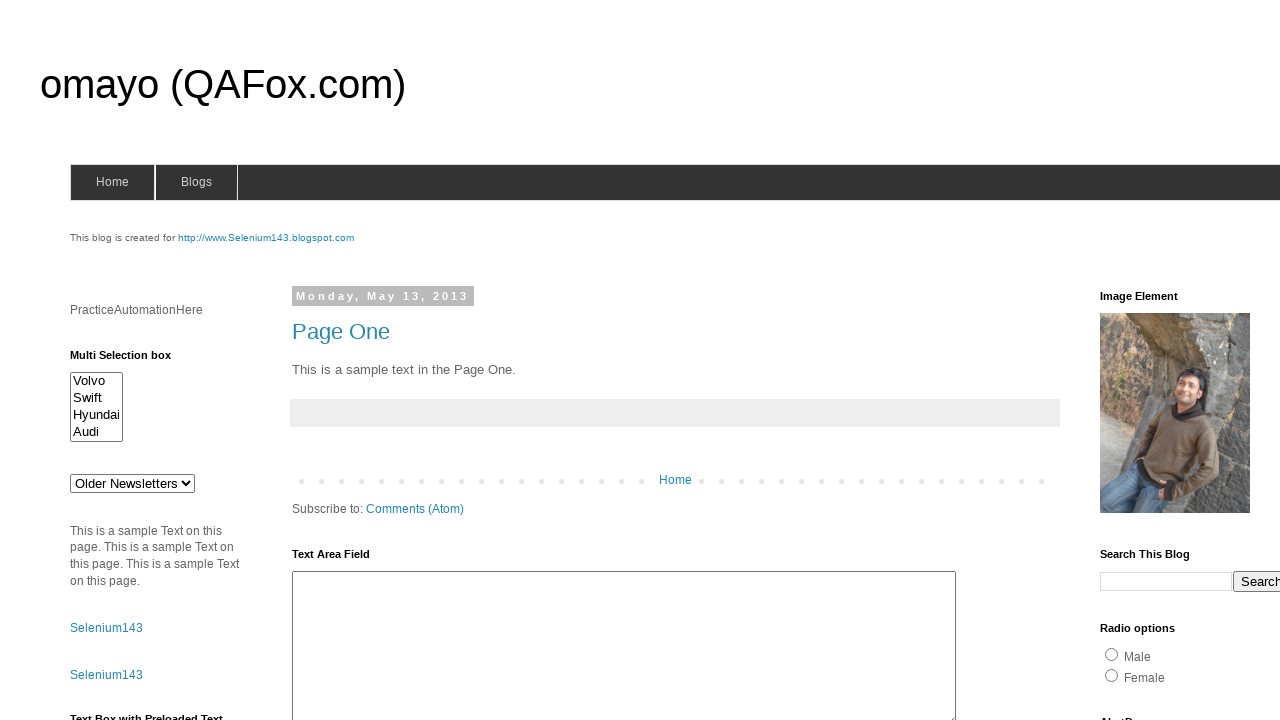

Clicked button to trigger JavaScript prompt dialog at (1140, 361) on #prompt
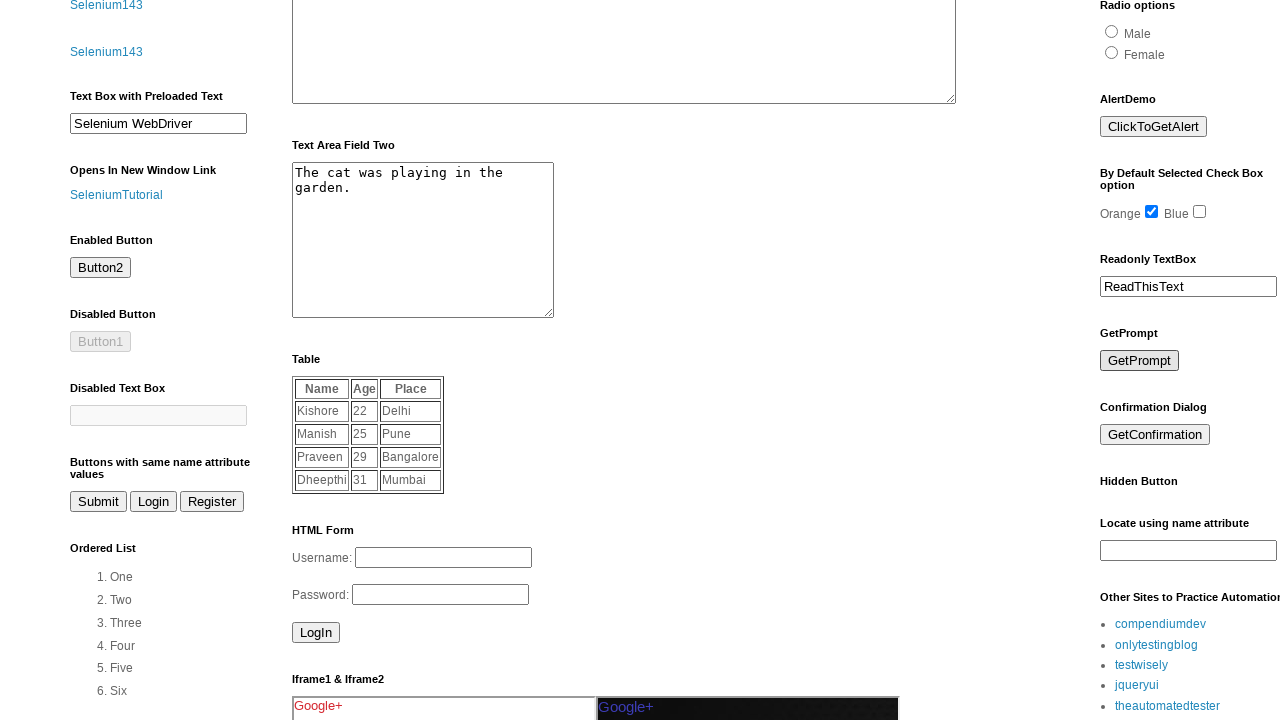

Waited for prompt dialog to be handled and accepted
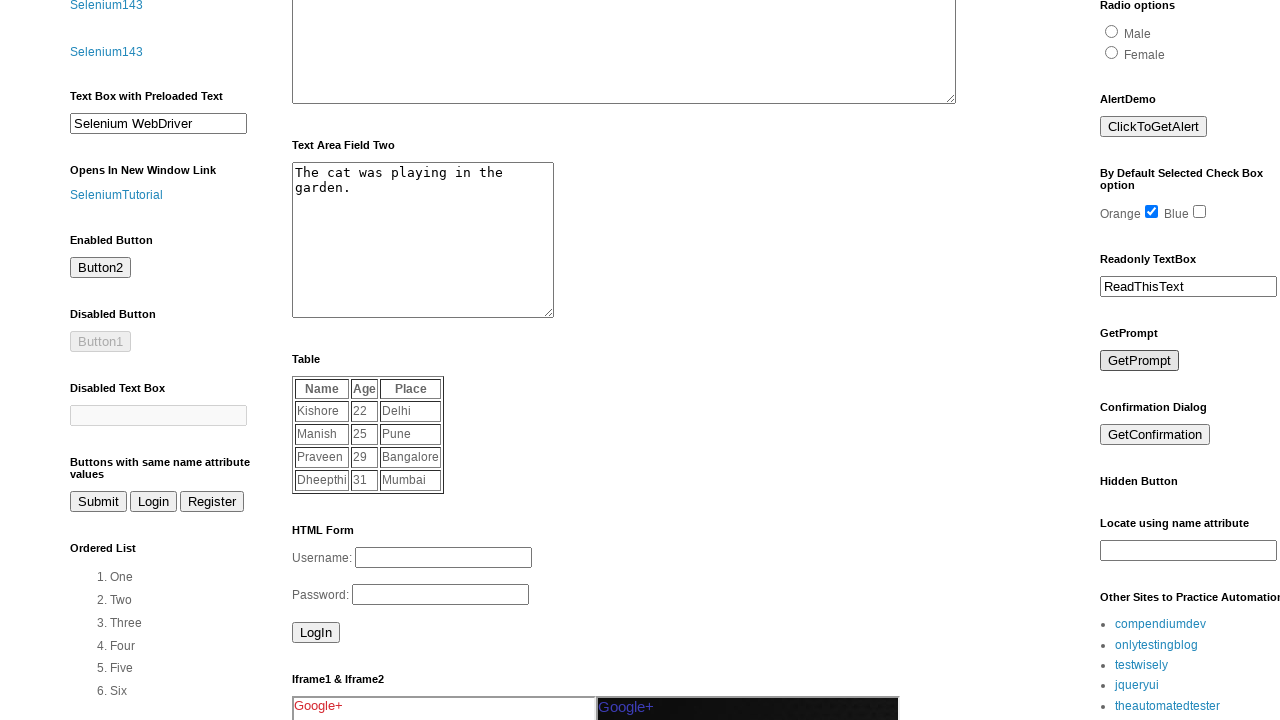

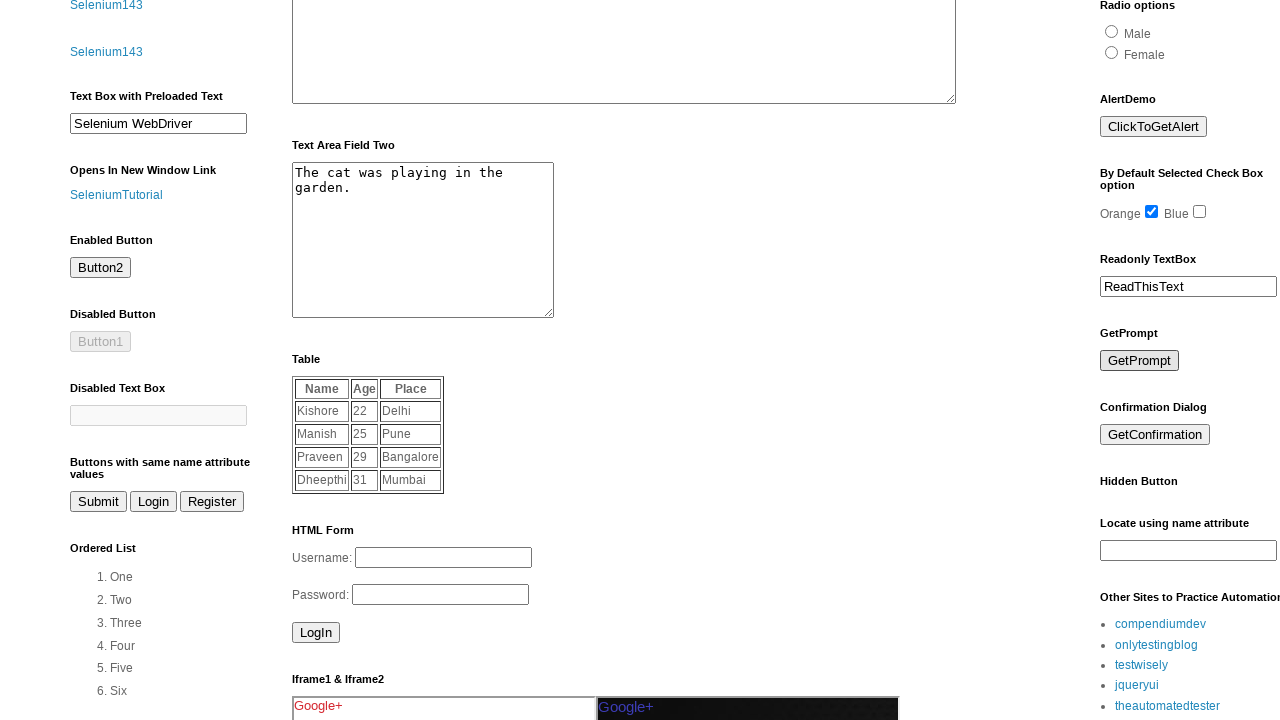